Verifies that text blocks contain text content on the dynamic content page

Starting URL: http://the-internet.herokuapp.com/dynamic_content

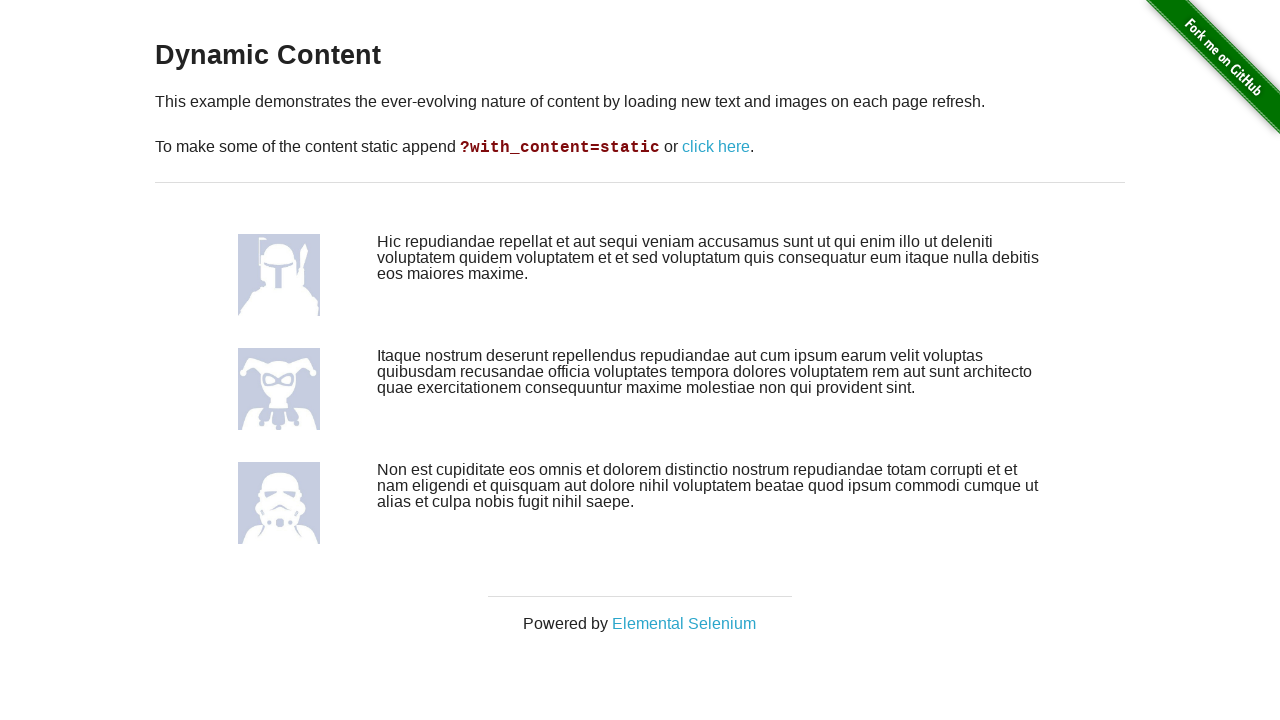

Navigated to dynamic content page
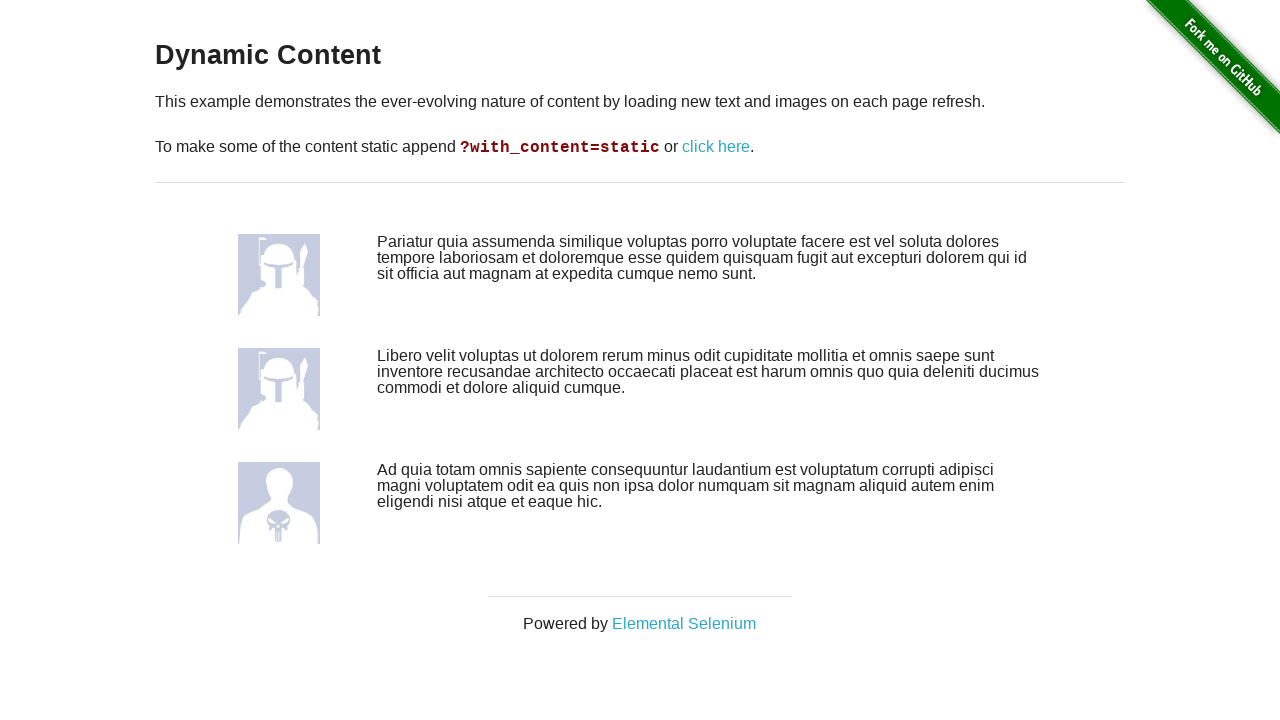

Located all text block elements
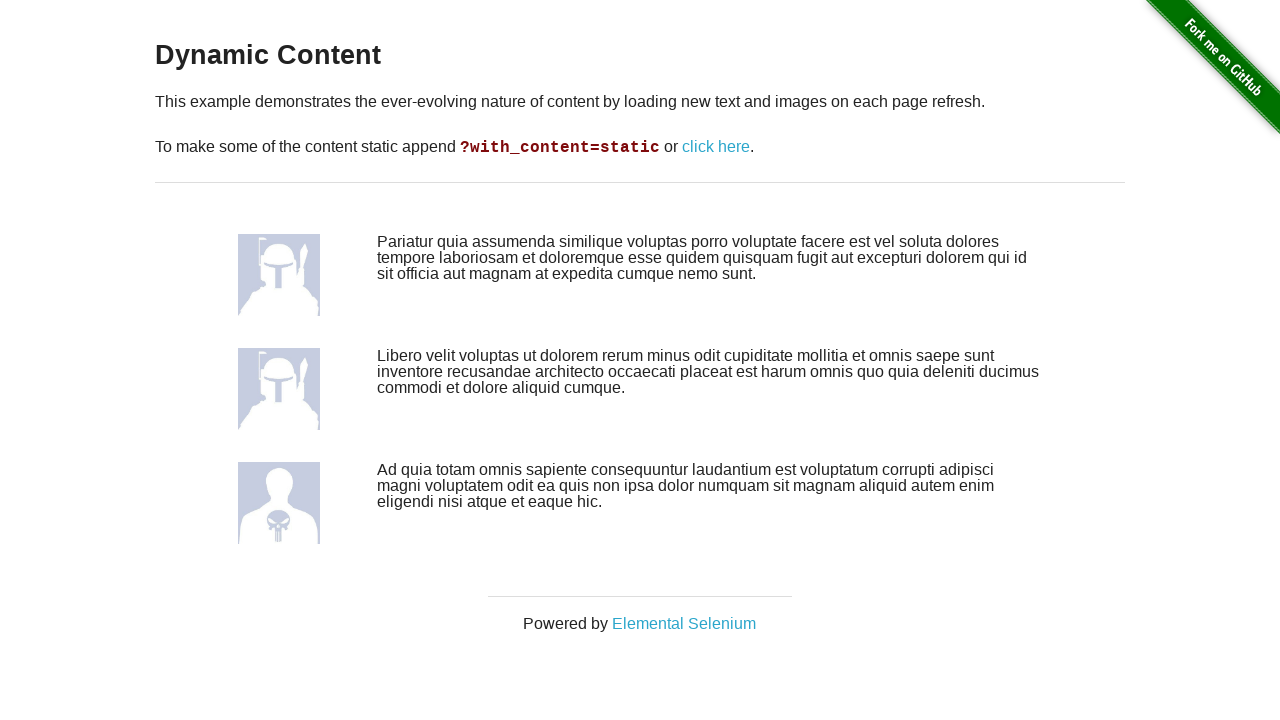

Found 3 text blocks
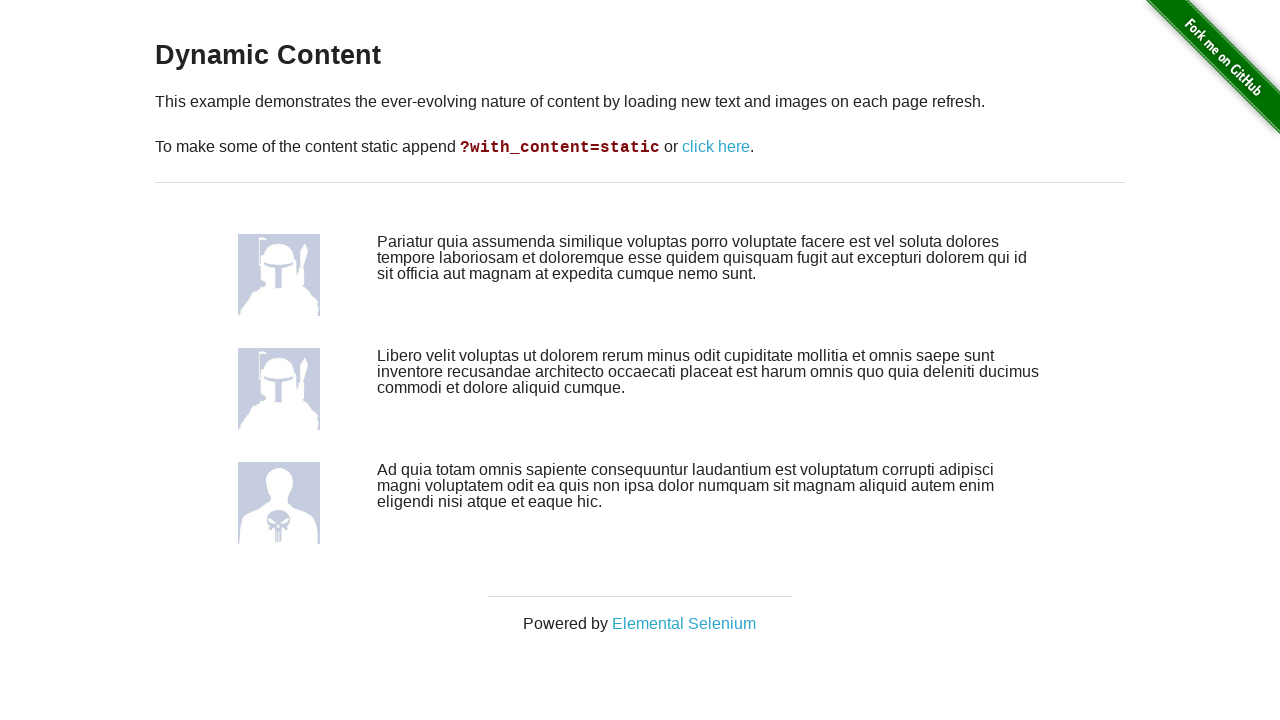

Retrieved text content from text block 1
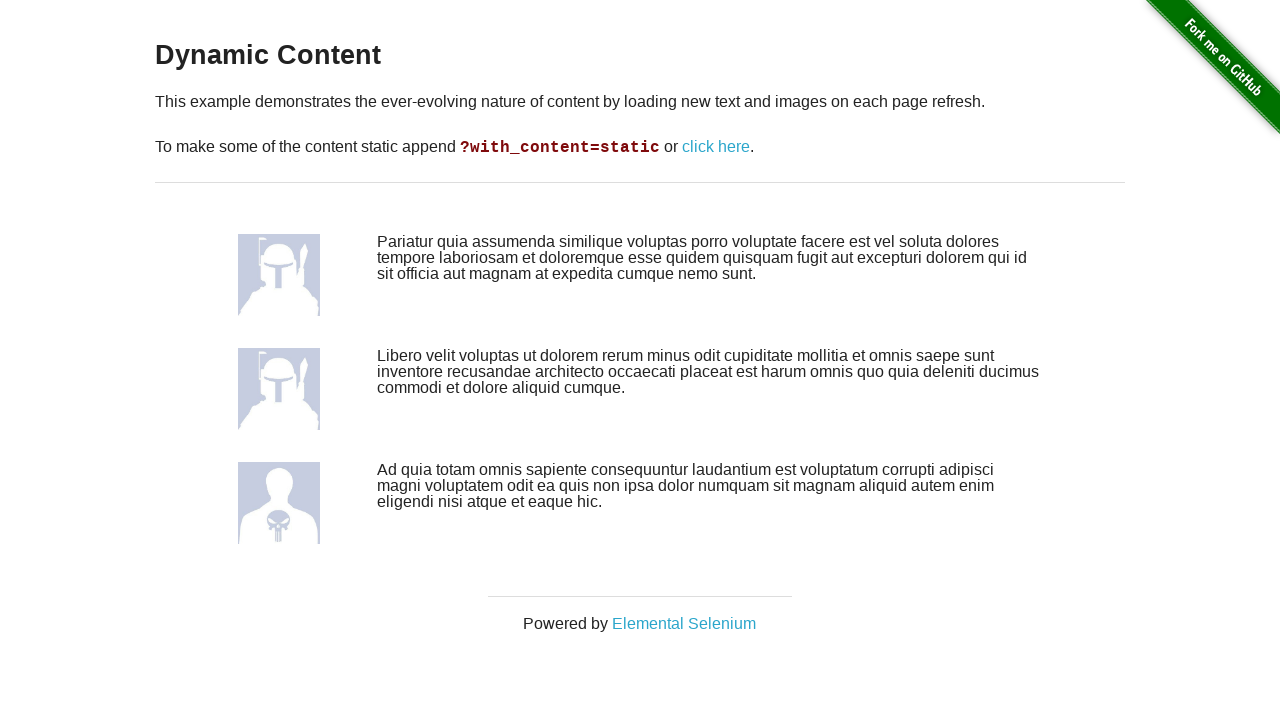

Verified text block 1 contains non-empty text content
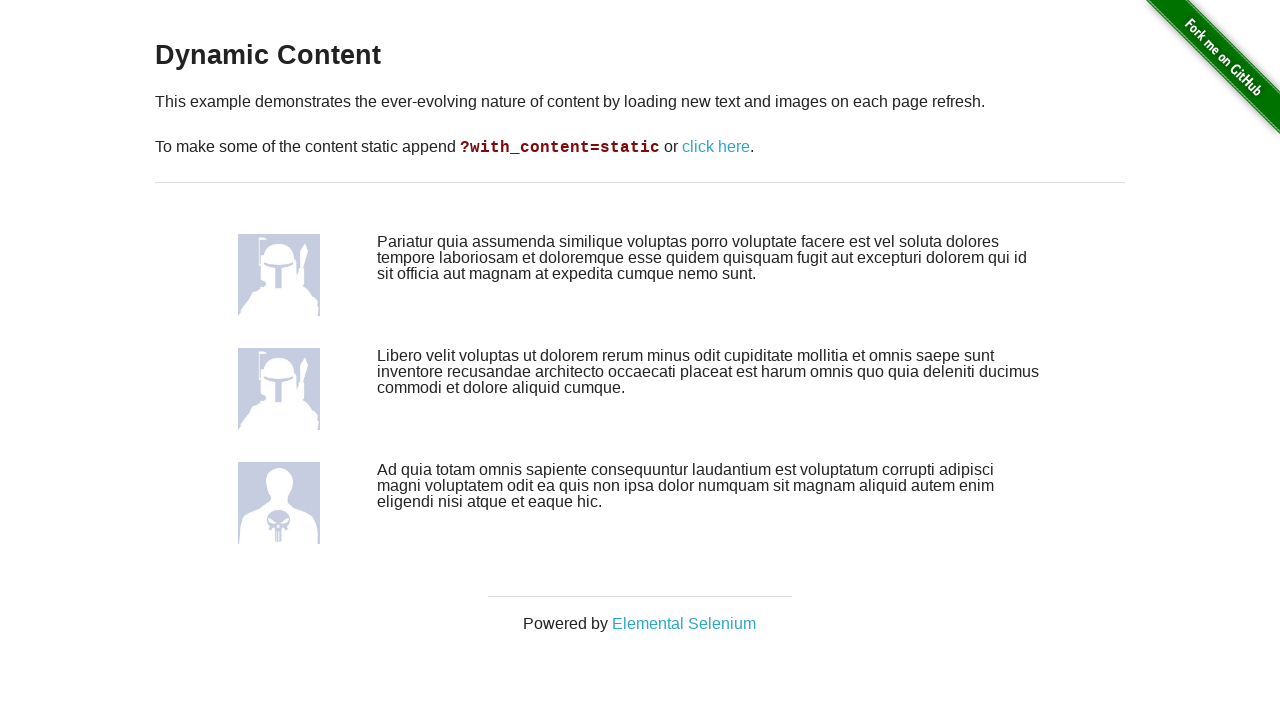

Retrieved text content from text block 2
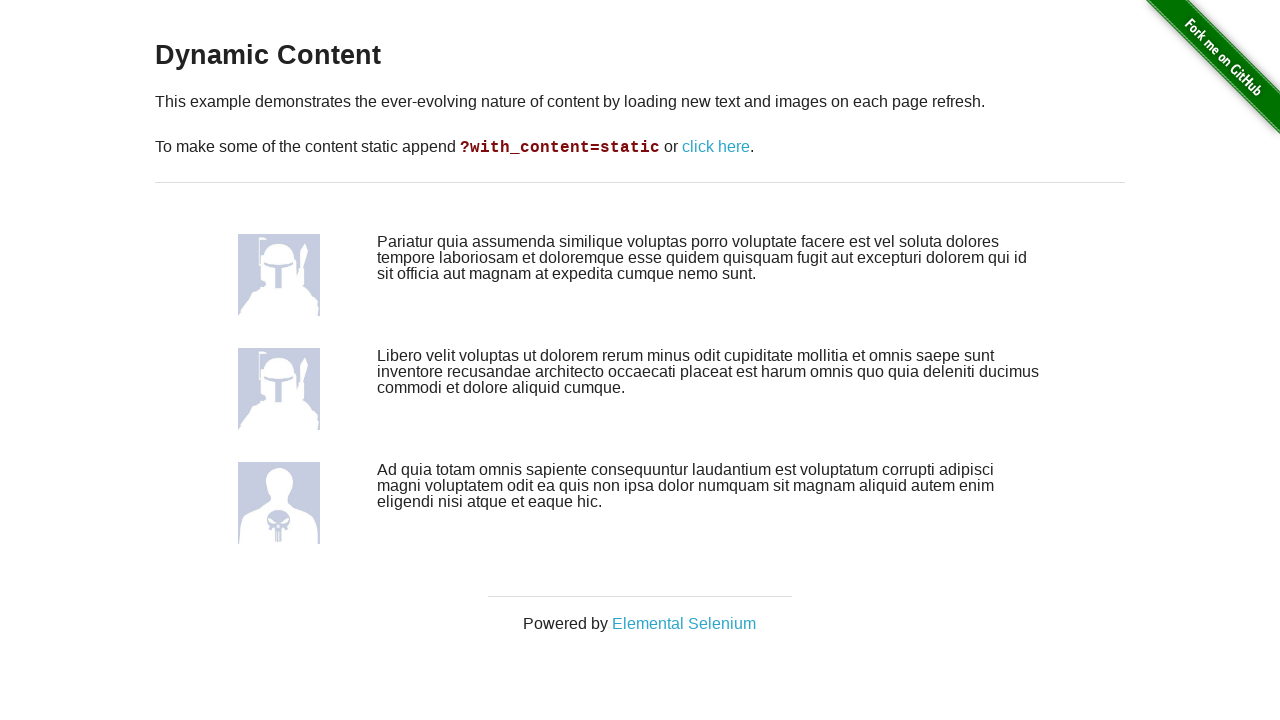

Verified text block 2 contains non-empty text content
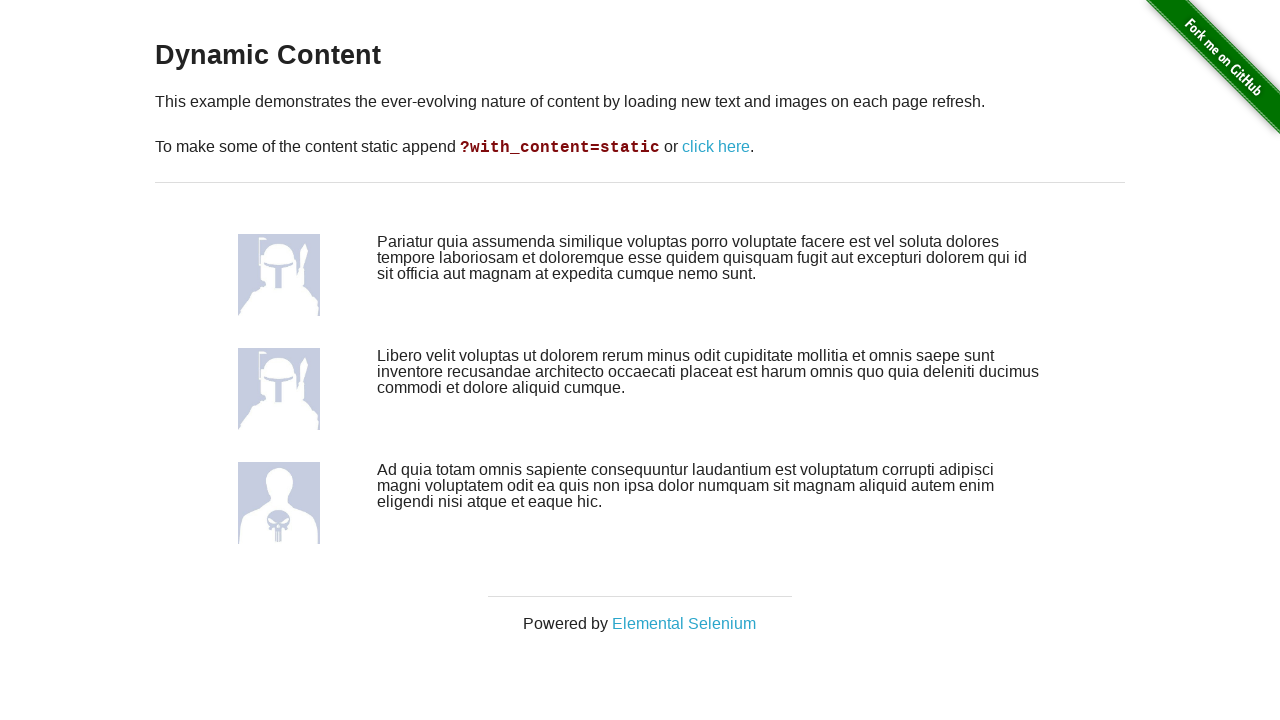

Retrieved text content from text block 3
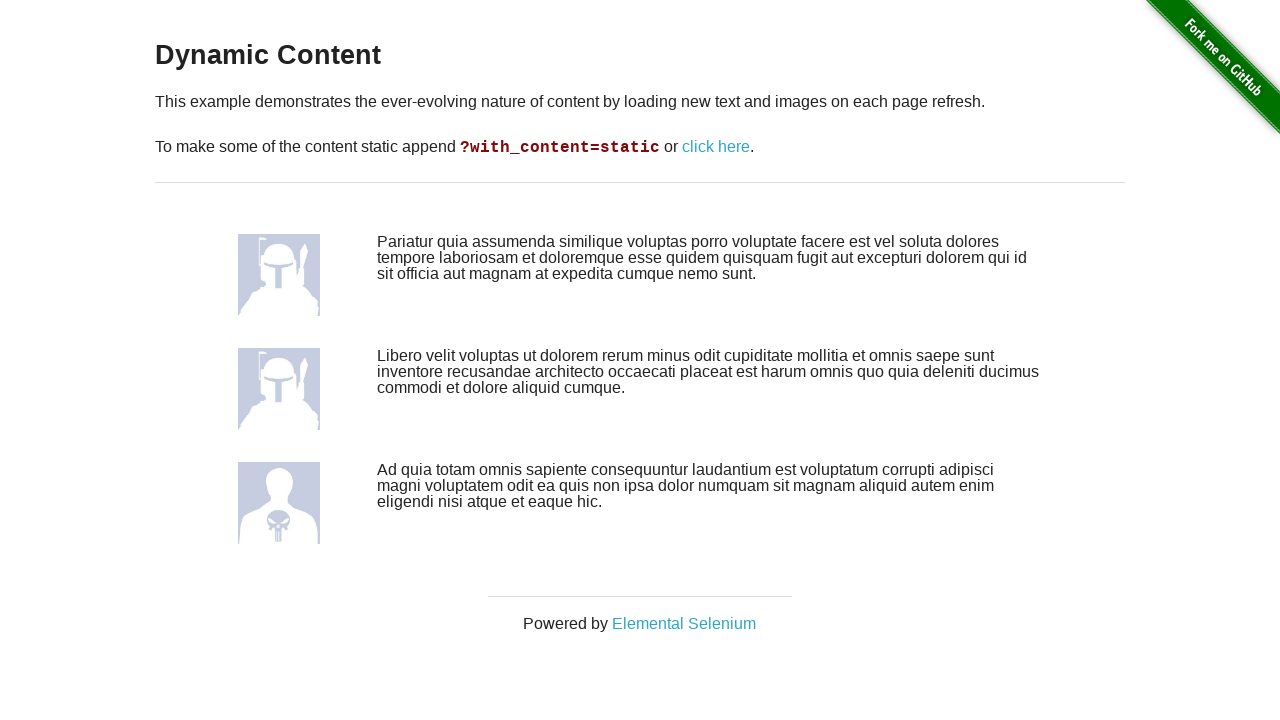

Verified text block 3 contains non-empty text content
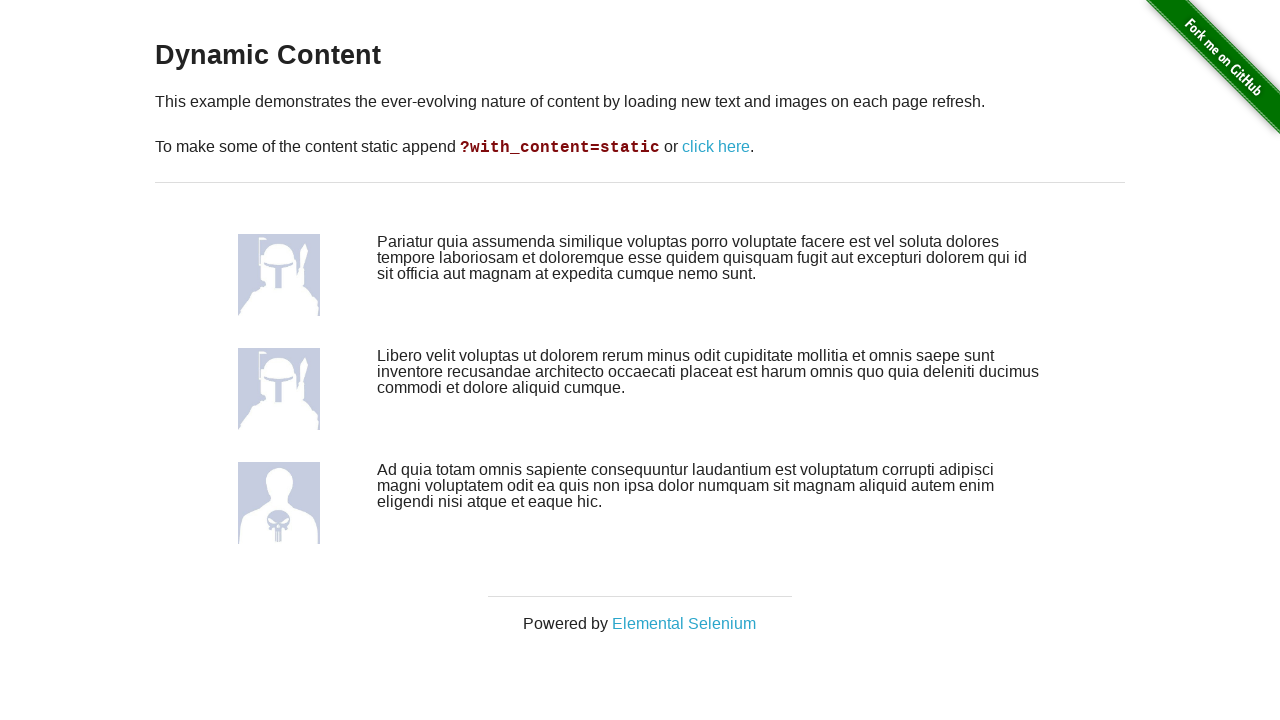

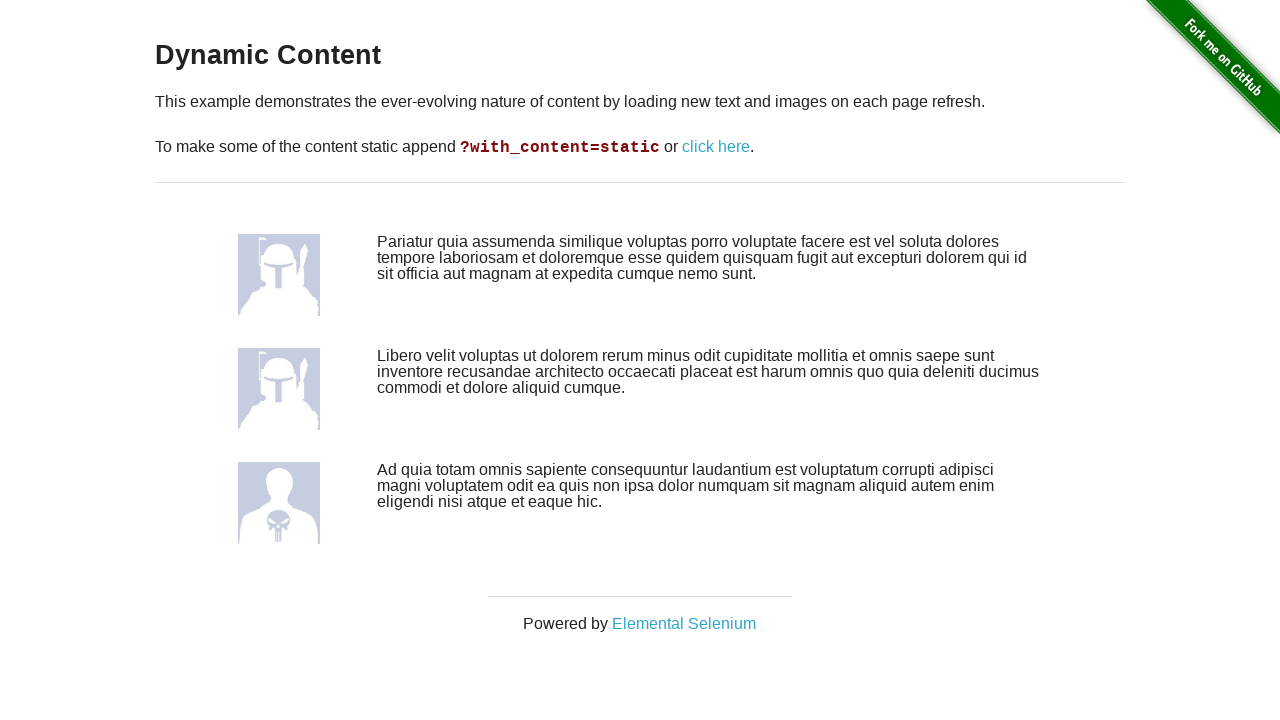